Tests locating an element by tag name on a student registration form page and verifies the h5 heading text is accessible.

Starting URL: https://demoqa.com/automation-practice-form

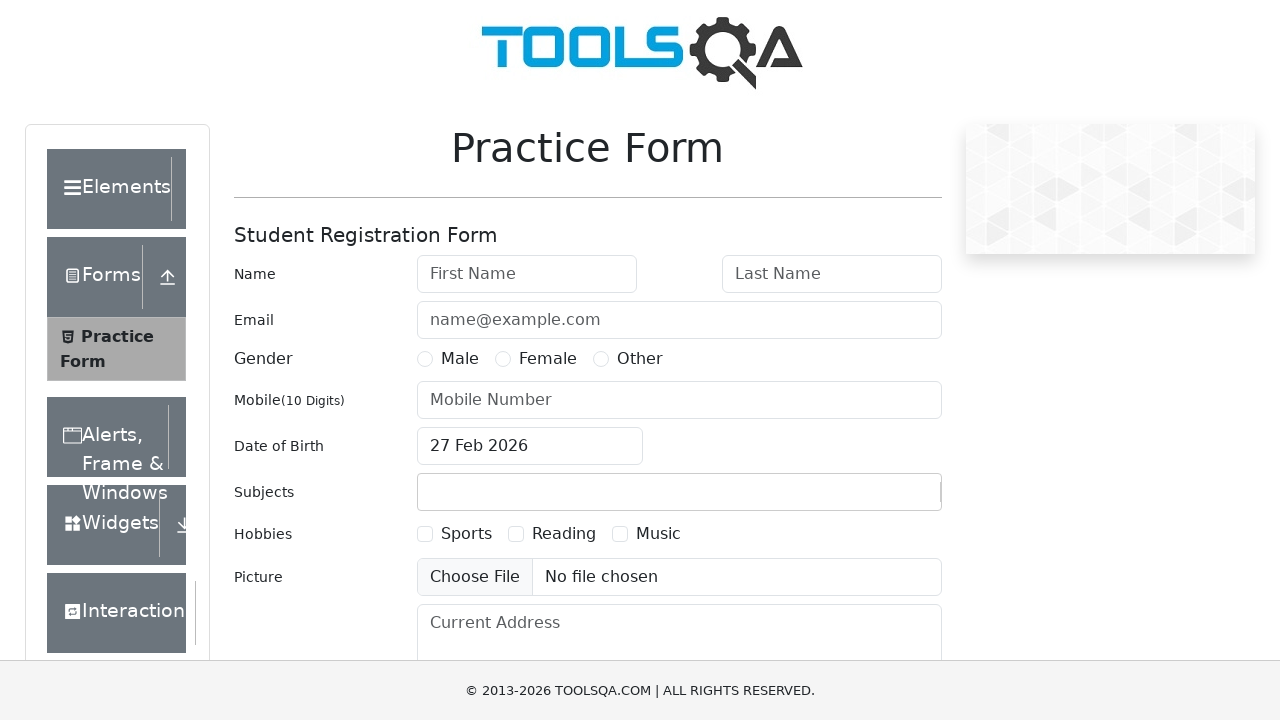

Waited for h5 heading element to be present on student registration form
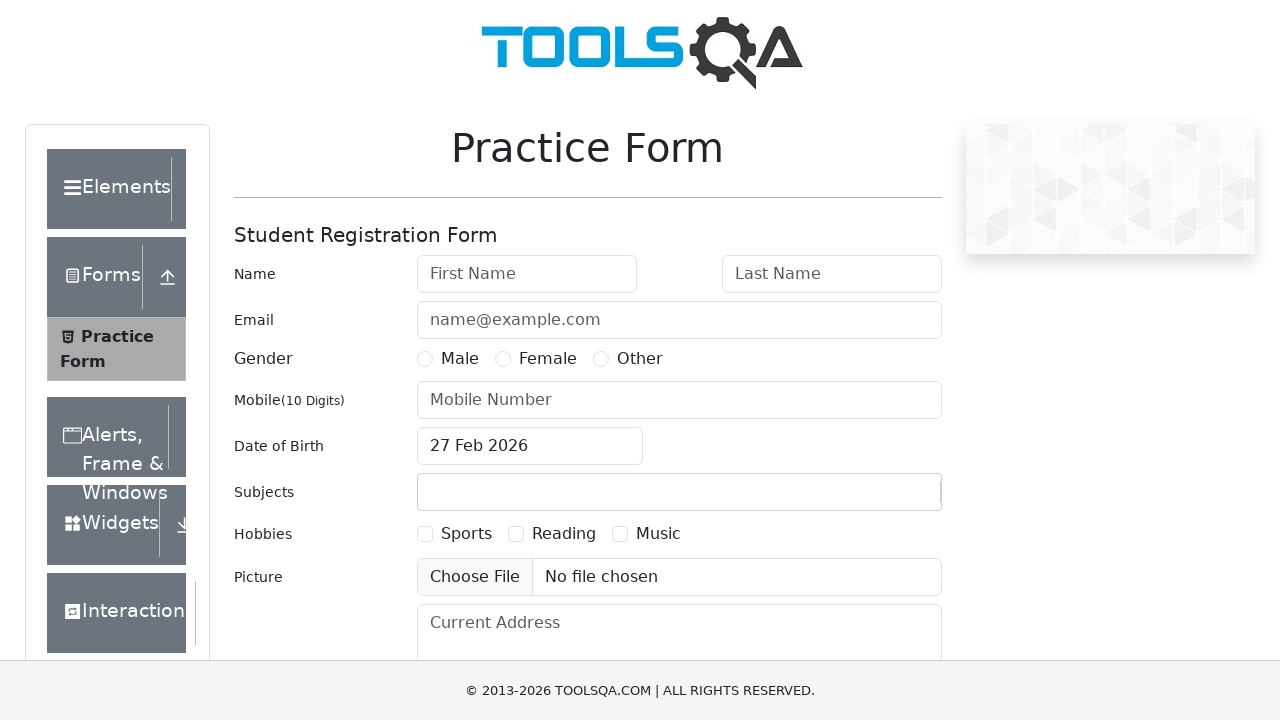

Located h5 element and retrieved text content: 'Student Registration Form'
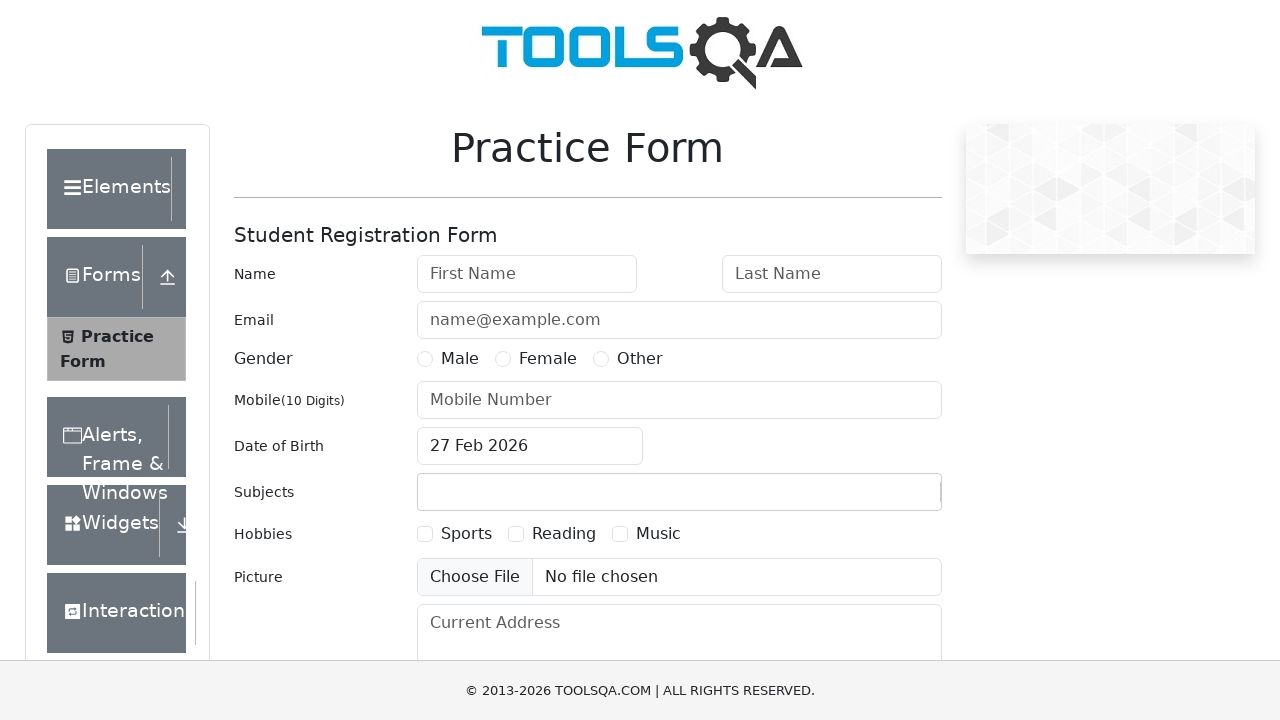

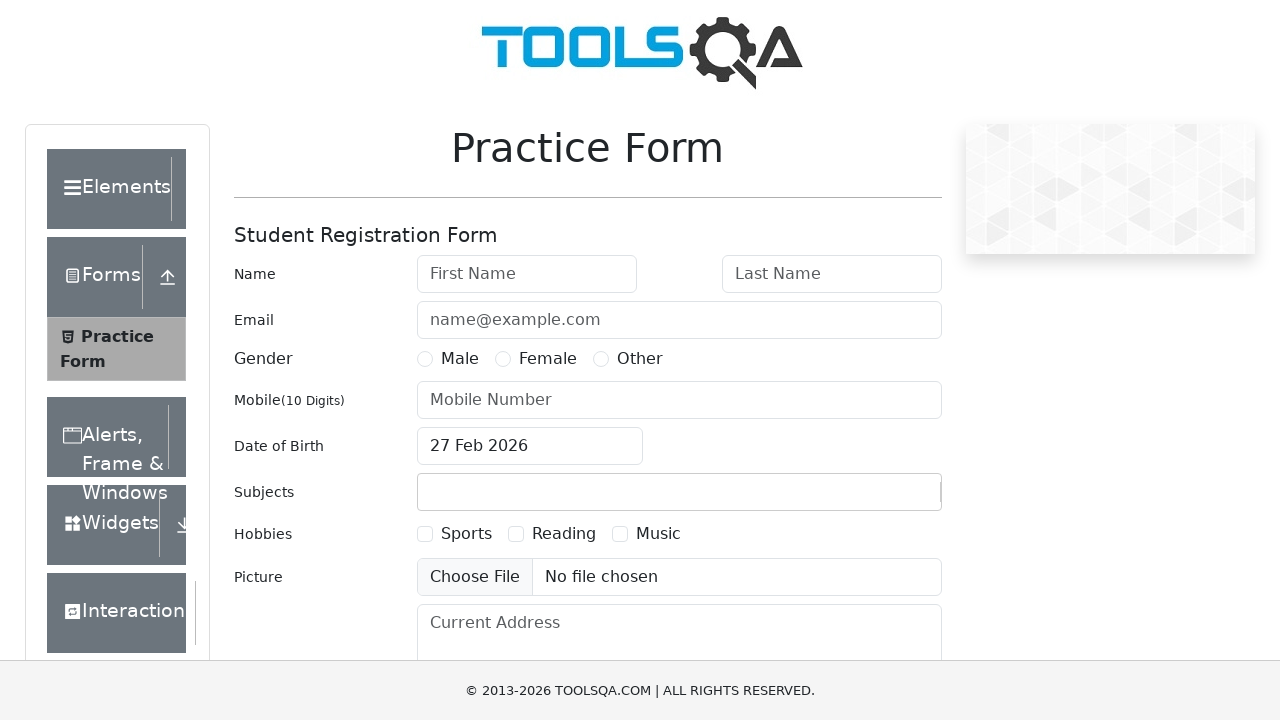